Tests tooltip functionality by hovering over a button and verifying the tooltip appears

Starting URL: https://demoqa.com/tool-tips

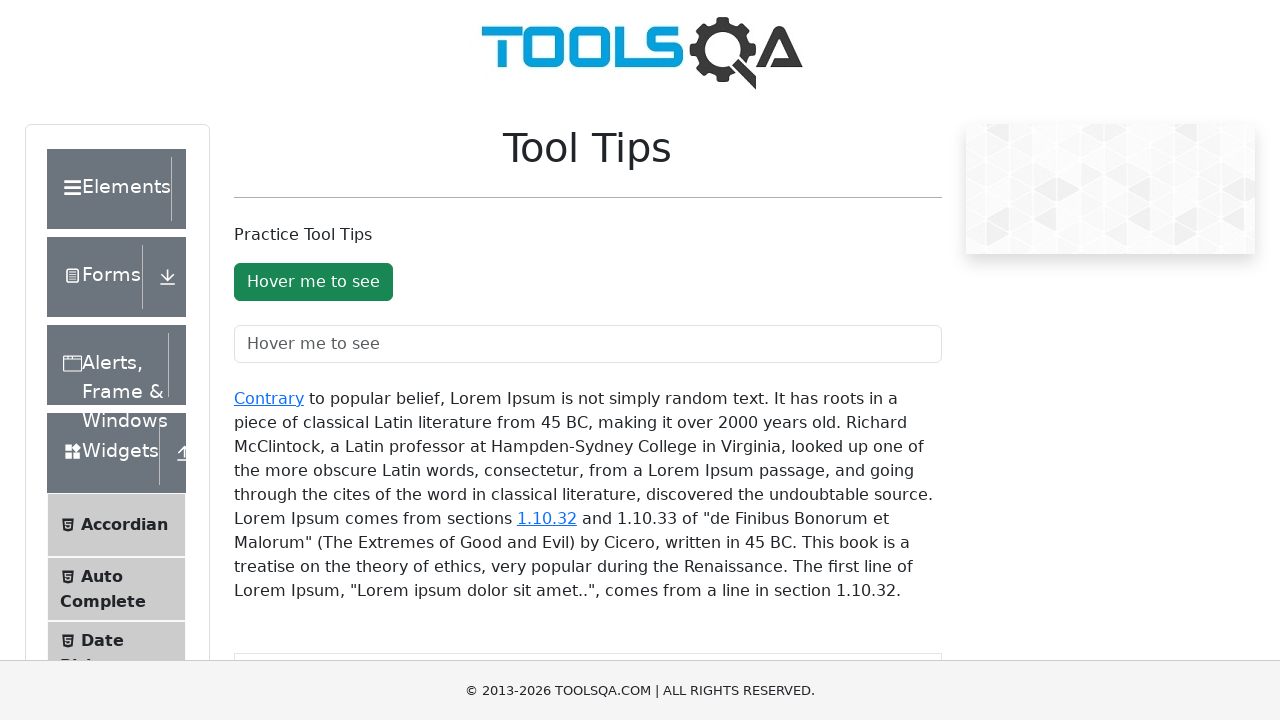

Located the tooltip button element
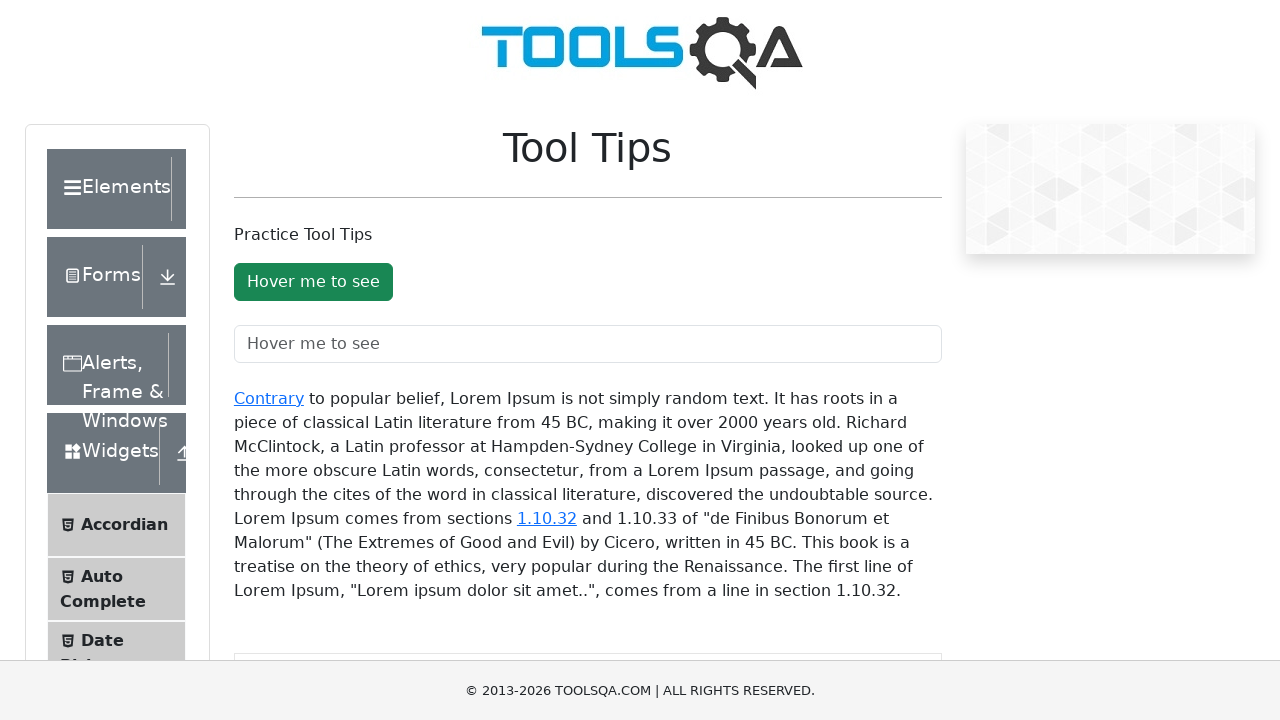

Hovered over the button to trigger tooltip at (313, 282) on #toolTipButton
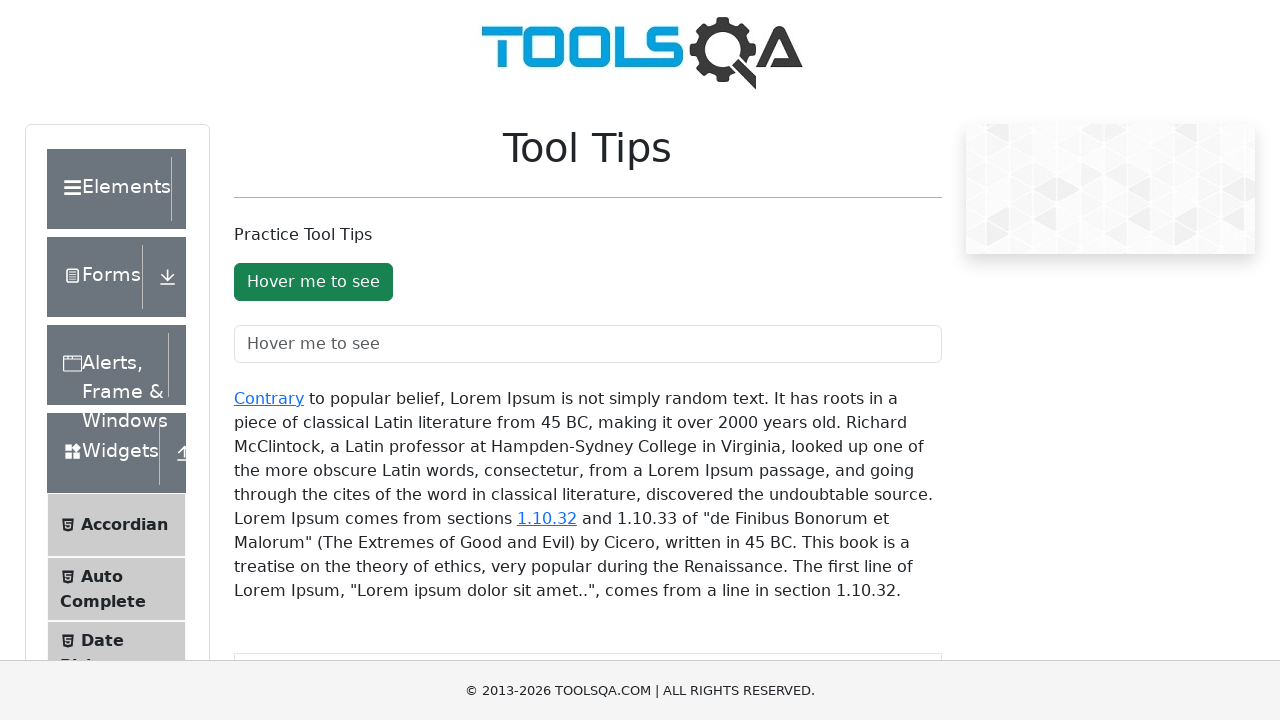

Waited 500ms for tooltip to appear
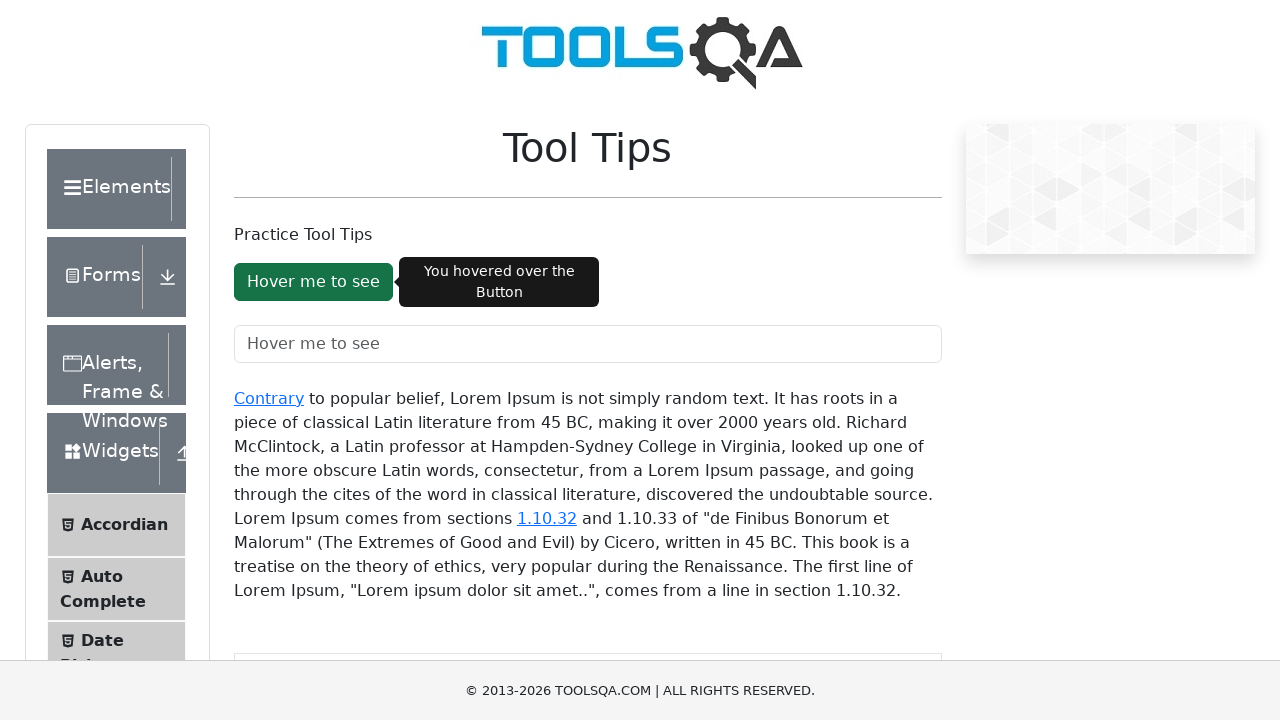

Verified tooltip is displayed by asserting aria-describedby attribute equals 'buttonToolTip'
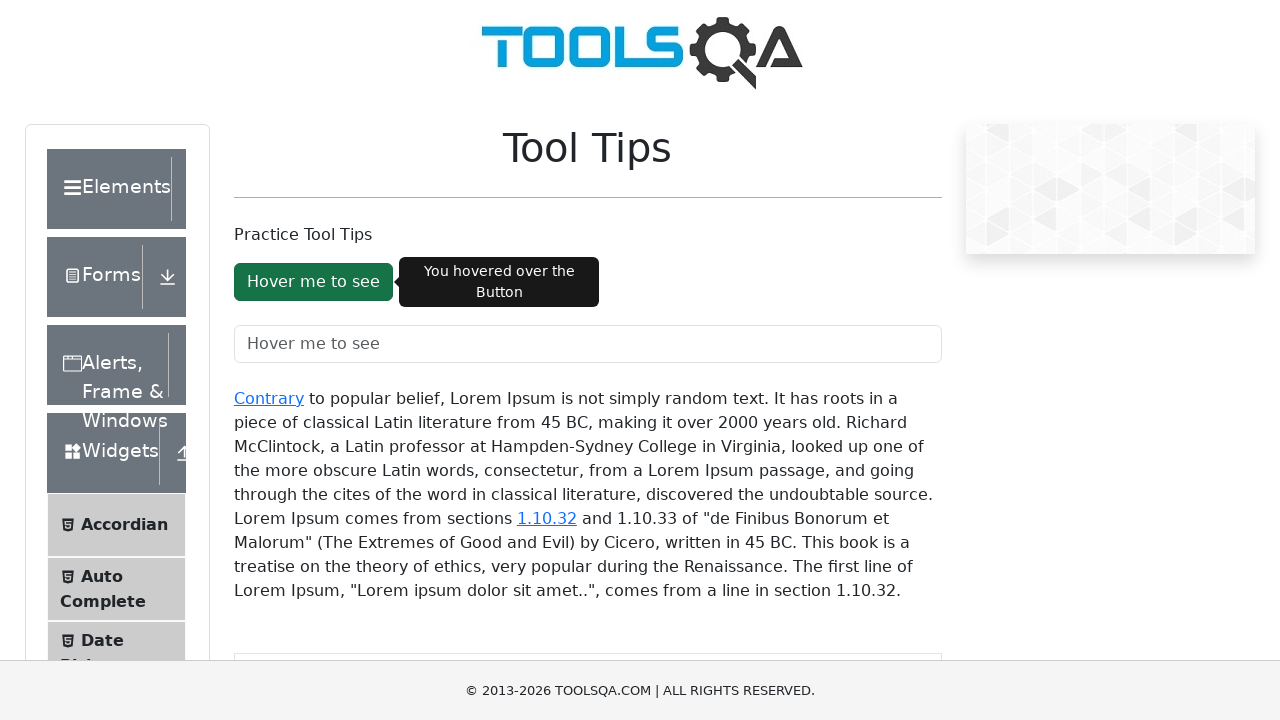

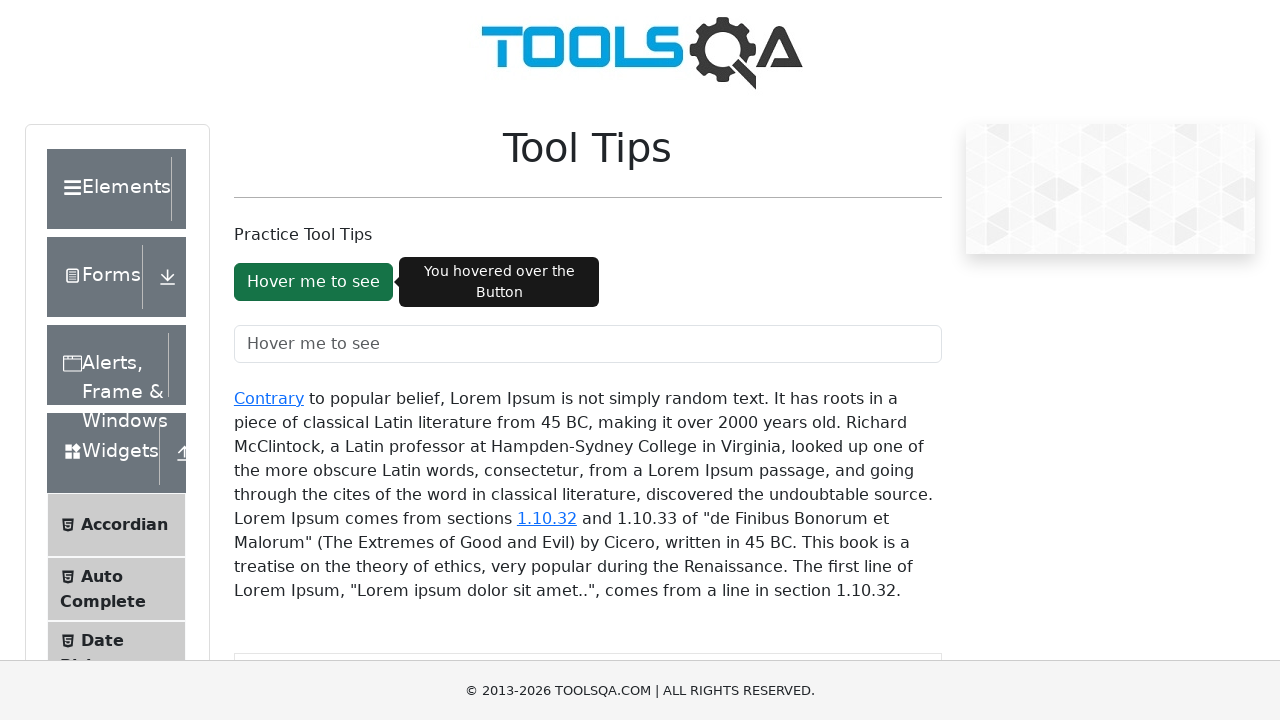